Tests dynamic controls functionality by clicking a "Remove" button and verifying that a confirmation message "It's gone!" appears after the checkbox is removed.

Starting URL: https://the-internet.herokuapp.com/dynamic_controls

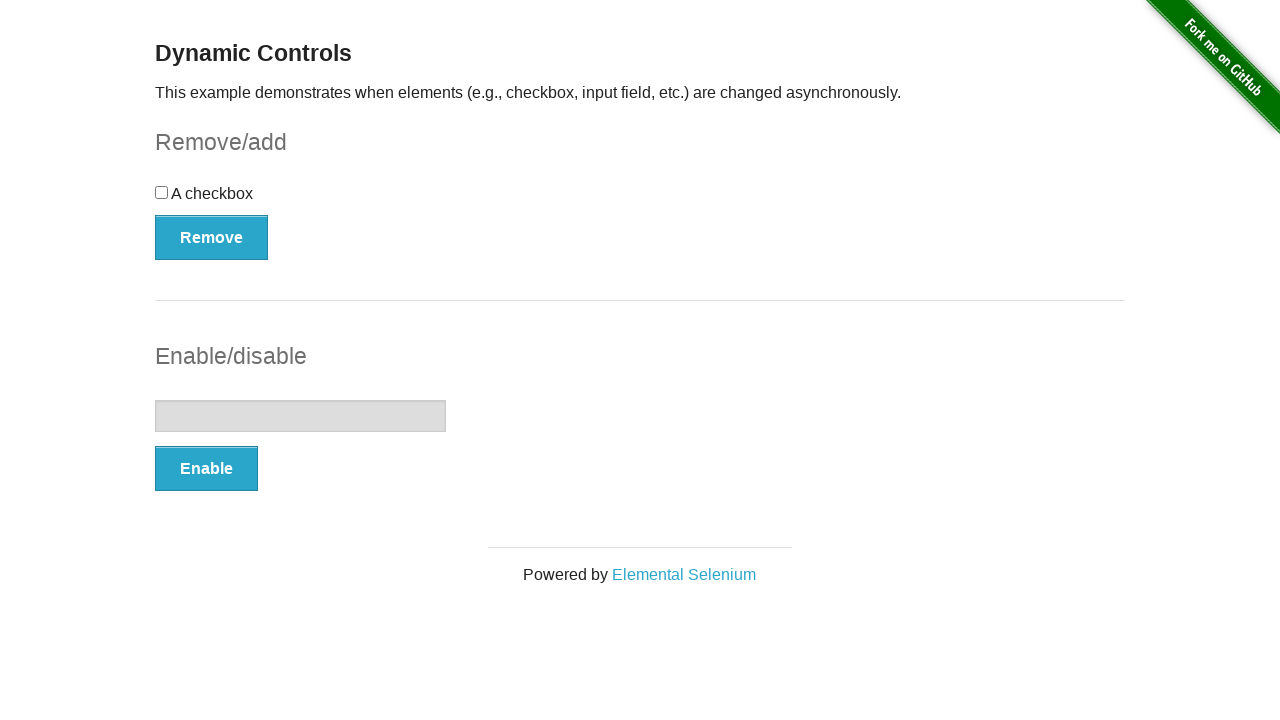

Navigated to dynamic controls page
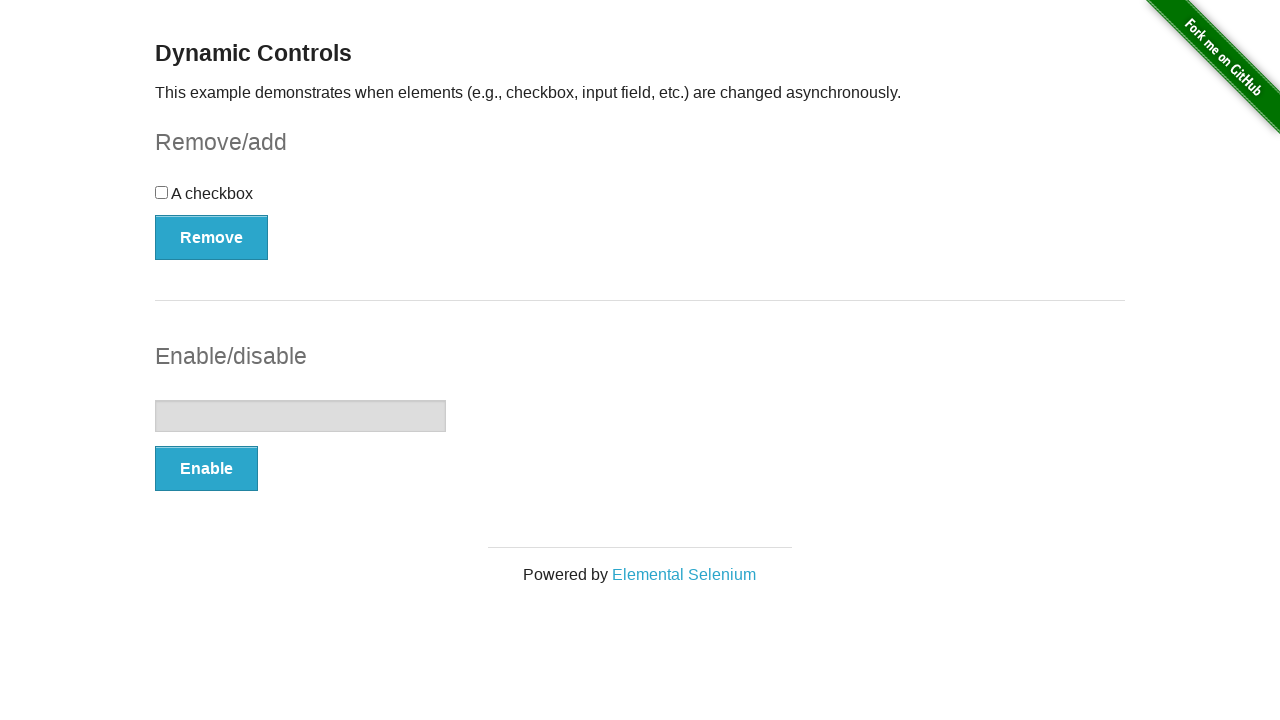

Clicked the Remove button to remove checkbox at (212, 237) on xpath=//button[text()='Remove']
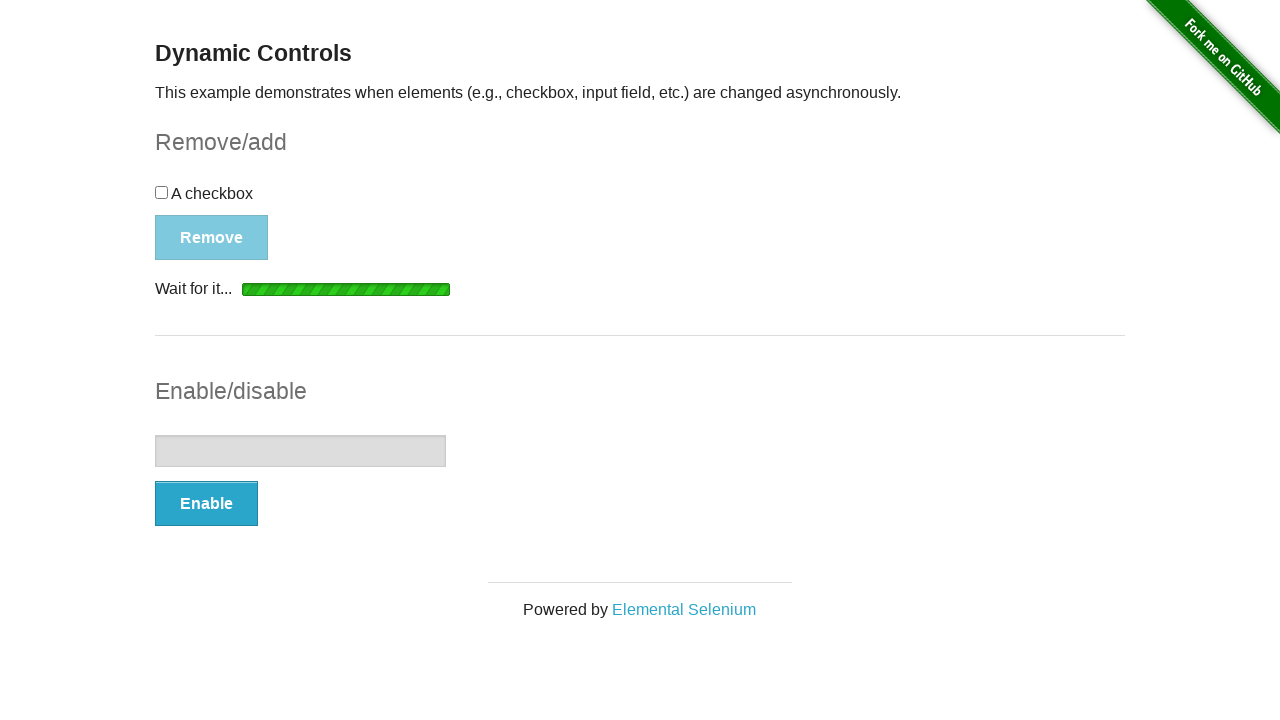

Confirmation message appeared after checkbox removal
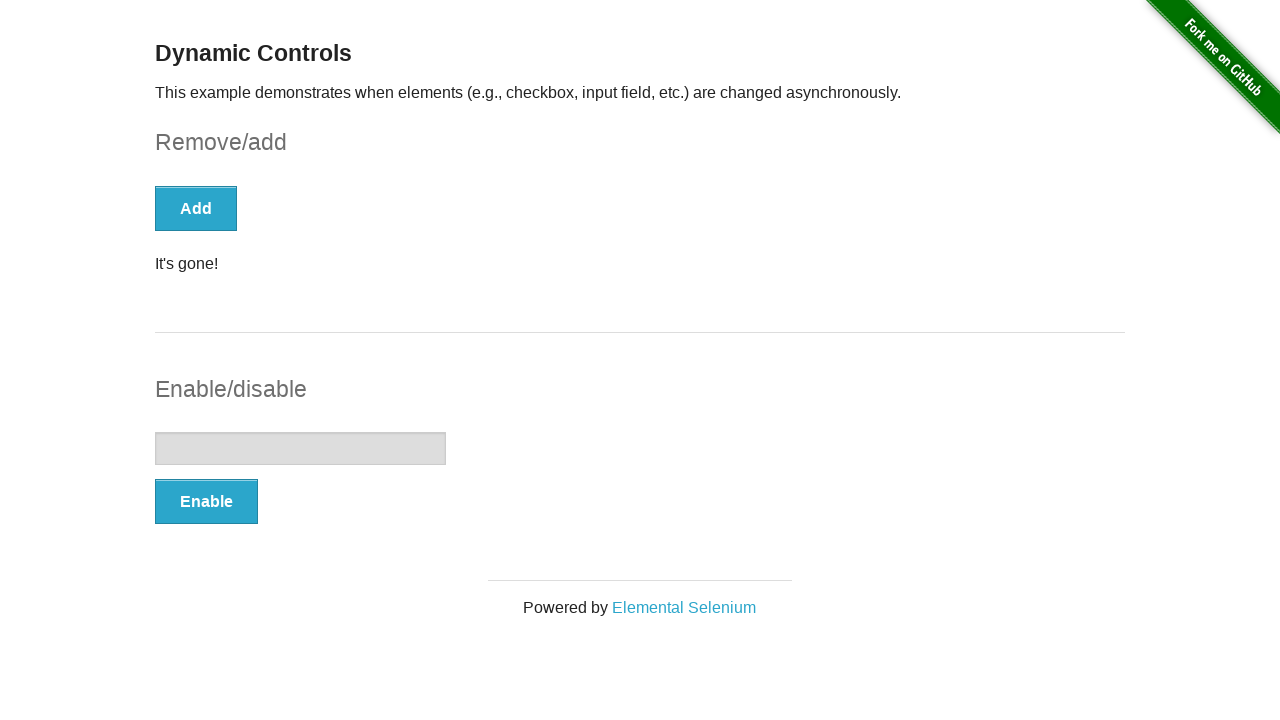

Verified confirmation message text is "It's gone!"
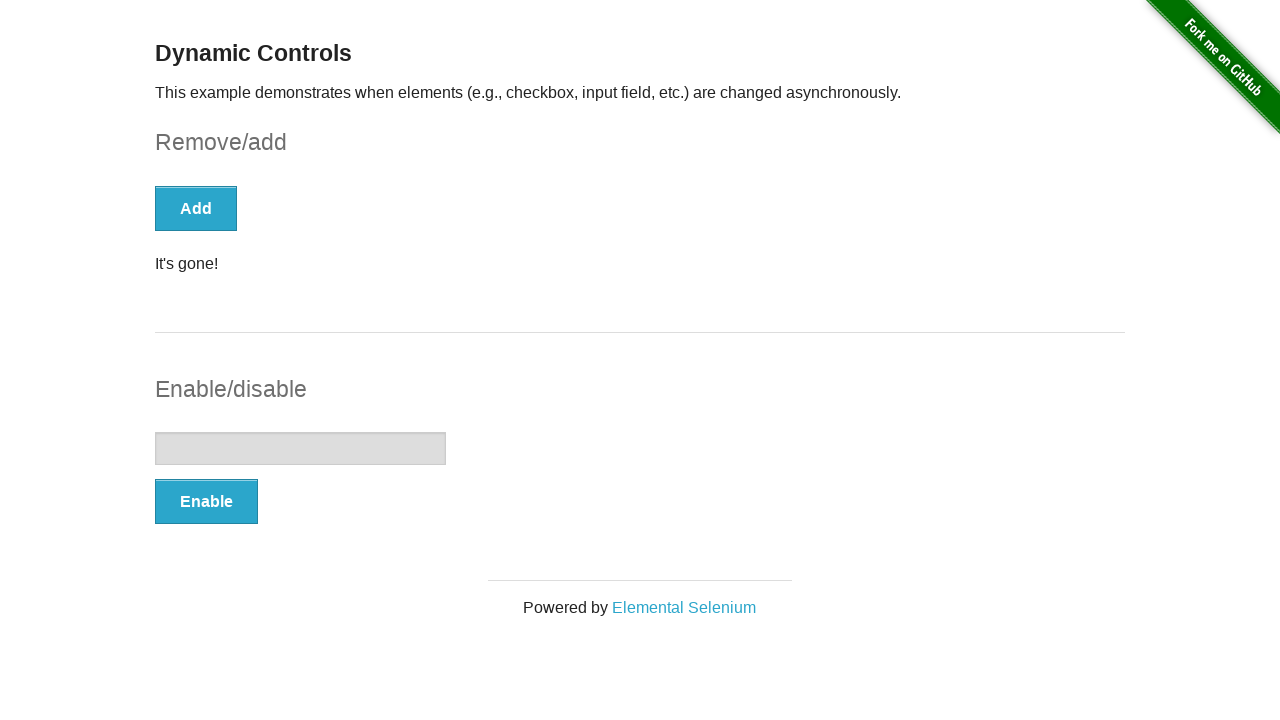

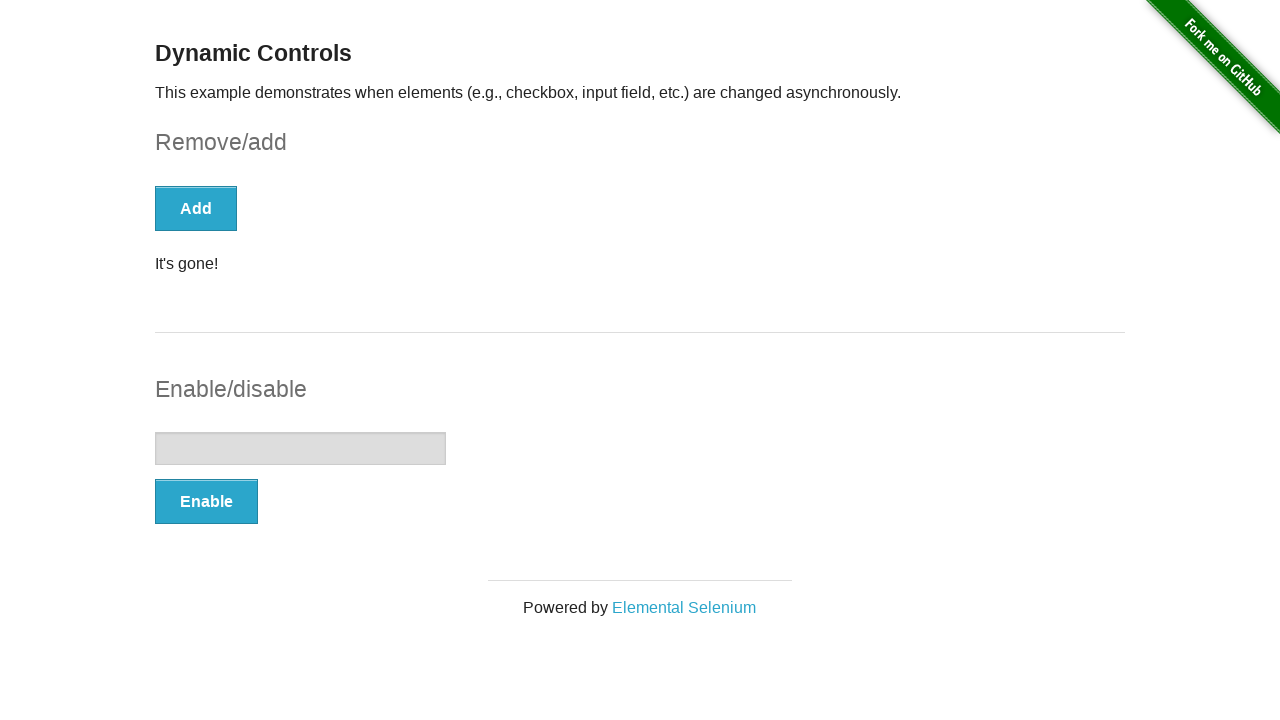